Tests brokerage calculator functionality by entering buy price, sell price, and quantity values for multiple stock transactions and calculating the total brokerage

Starting URL: https://zerodha.com/brokerage-calculator/#tab-equities

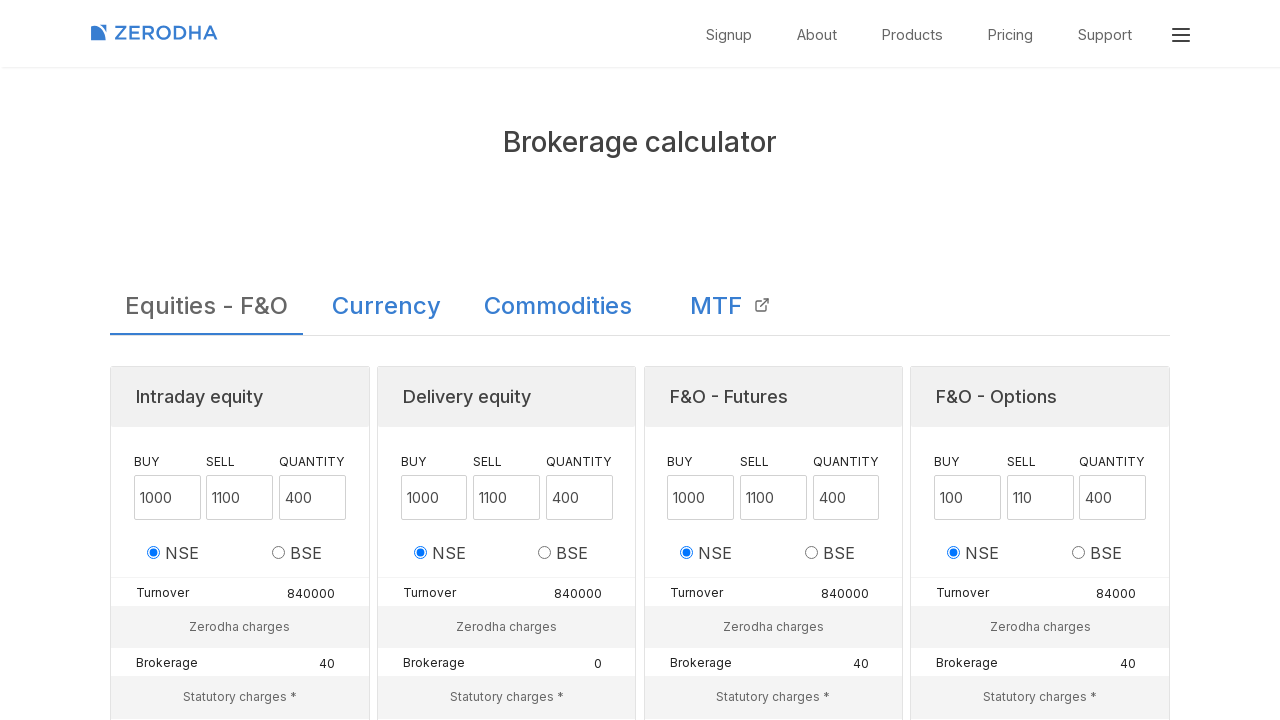

Filled buy price field with 150 for STOCK1 on input[title="Buy Price"]
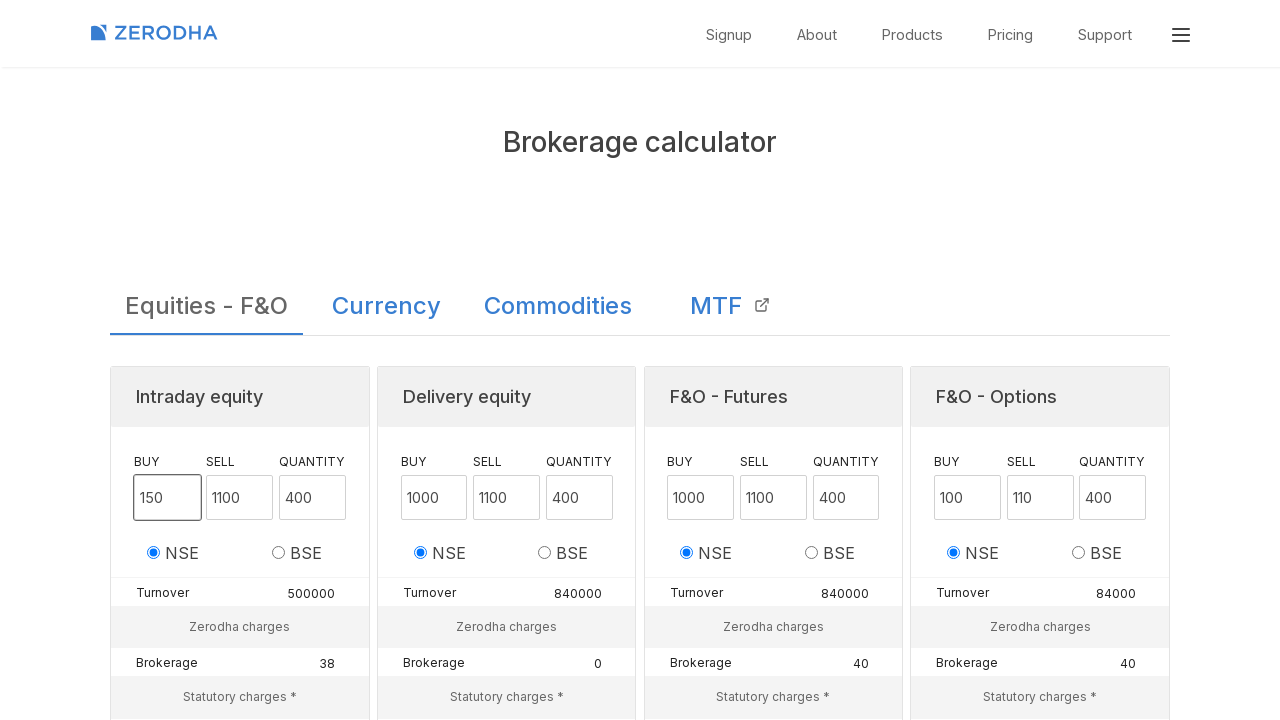

Filled sell price field with 155 for STOCK1 on input[title="Sell Price"]
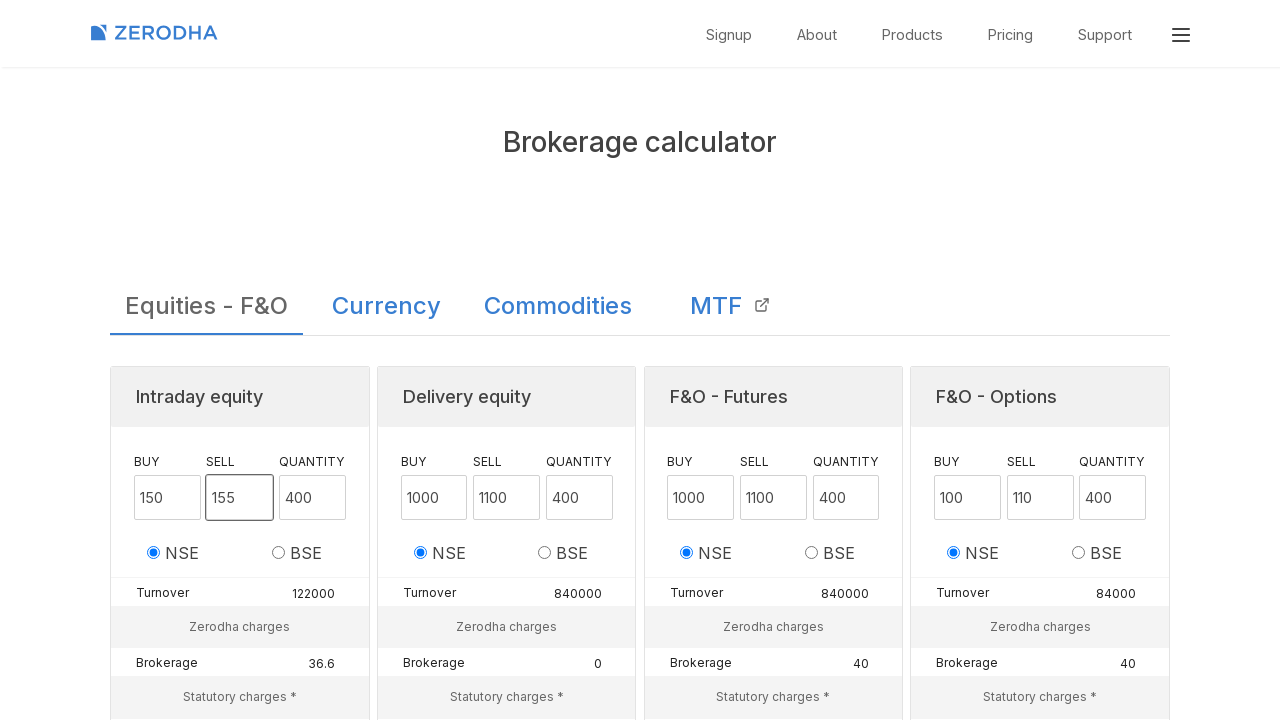

Filled quantity field with 100 for STOCK1 on input[title="Quantity"]
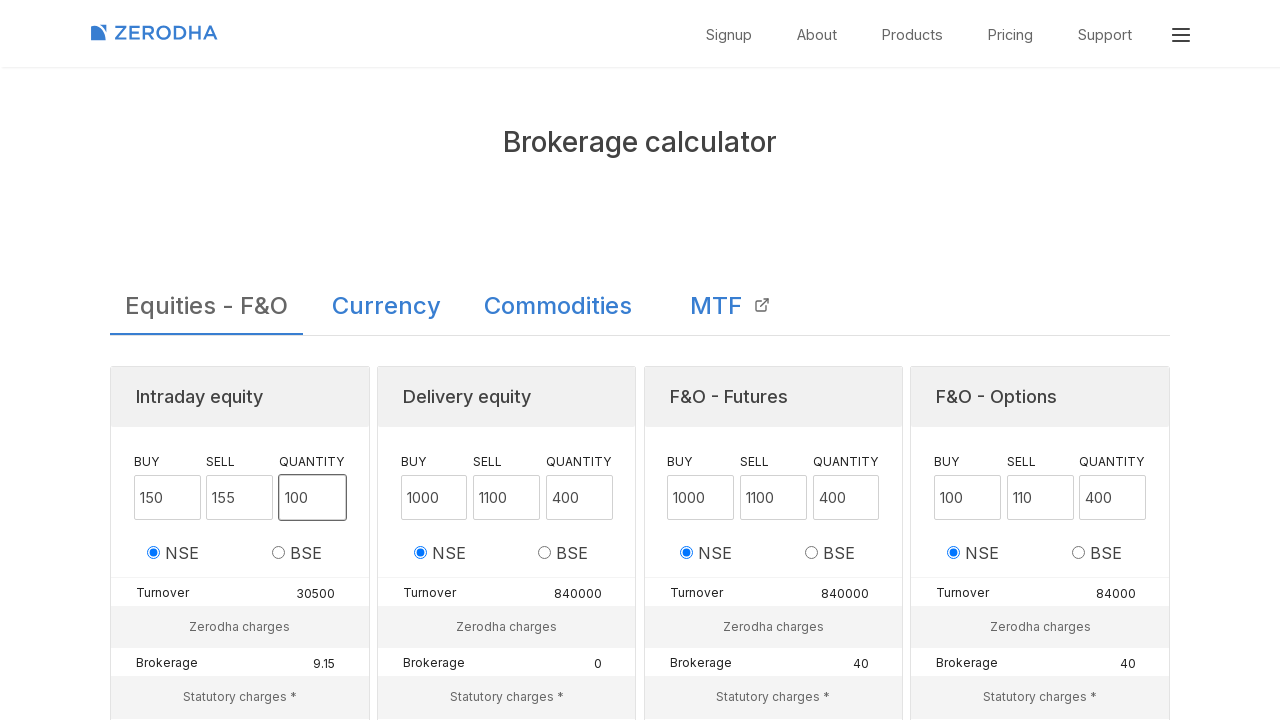

Waited for brokerage calculation to complete
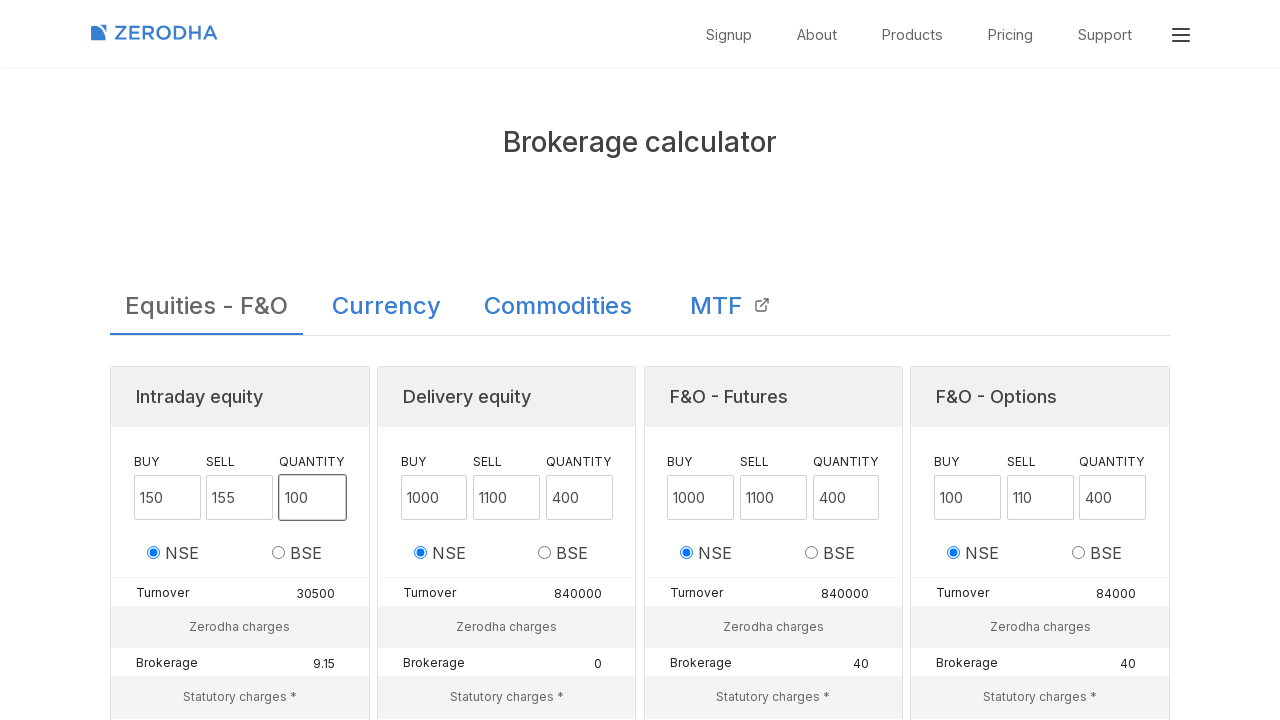

Retrieved calculated brokerage value: 15.94 for STOCK1
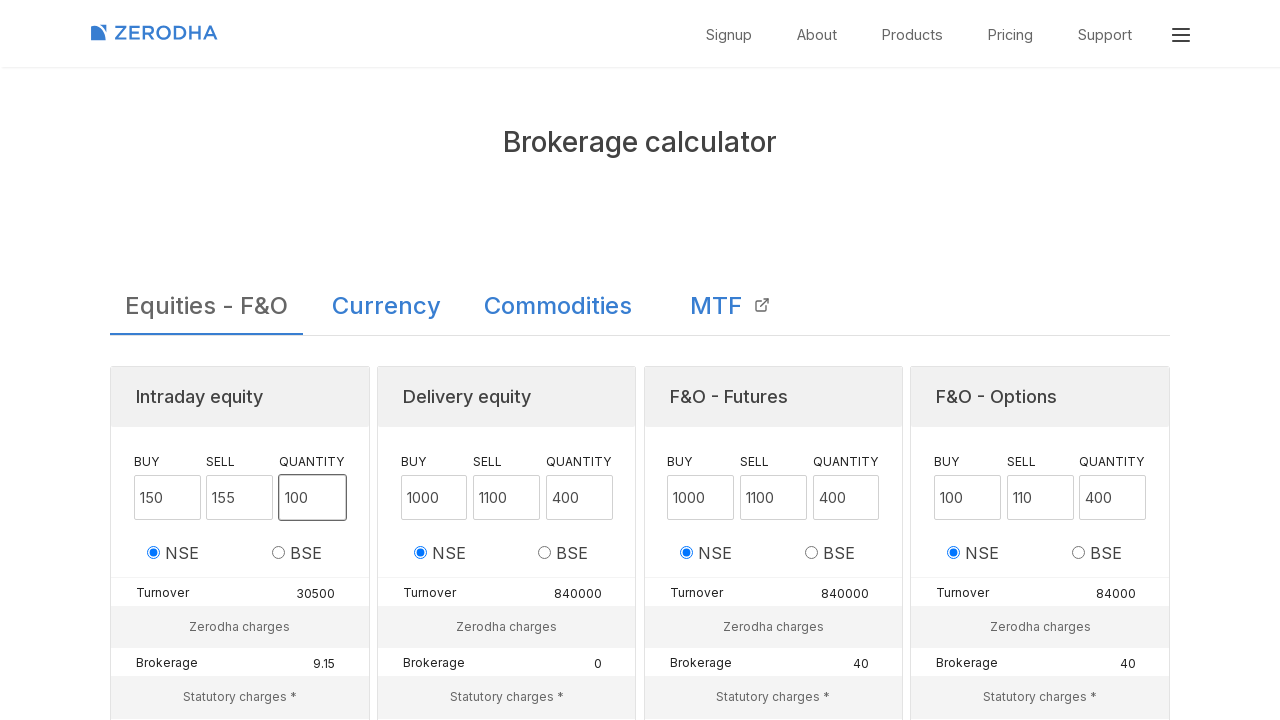

Filled buy price field with 250 for STOCK2 on input[title="Buy Price"]
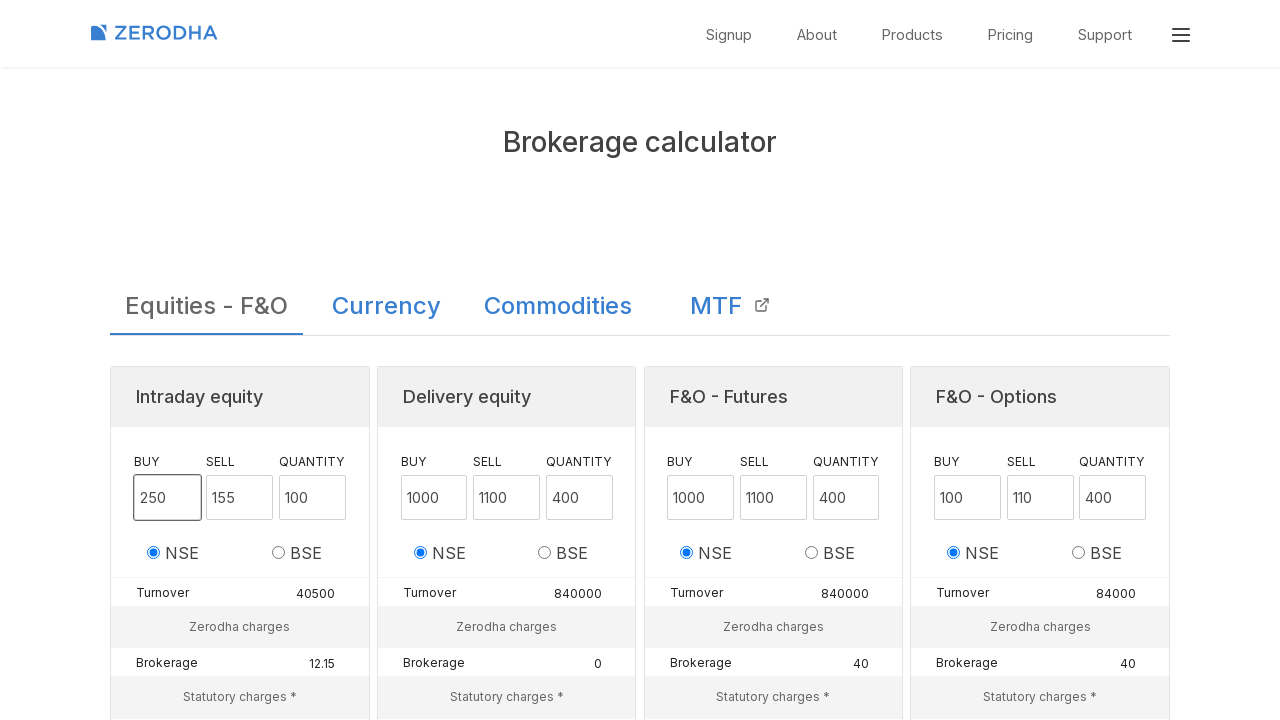

Filled sell price field with 260 for STOCK2 on input[title="Sell Price"]
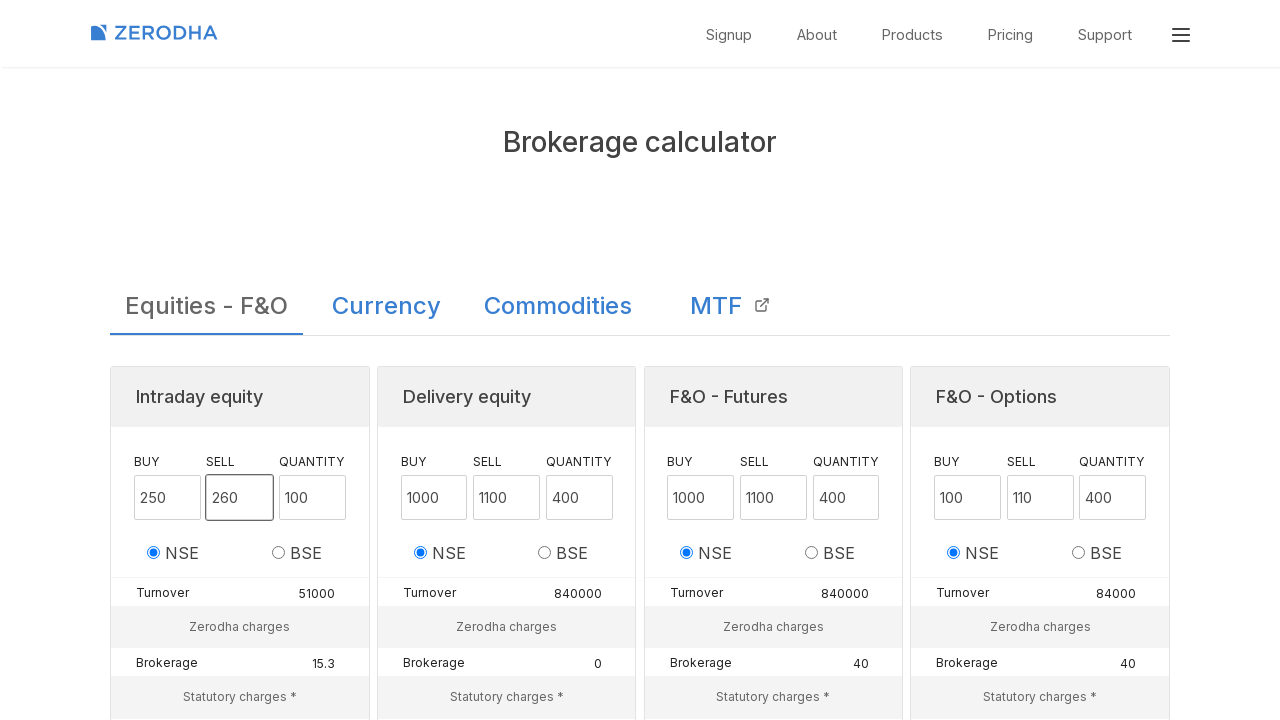

Filled quantity field with 50 for STOCK2 on input[title="Quantity"]
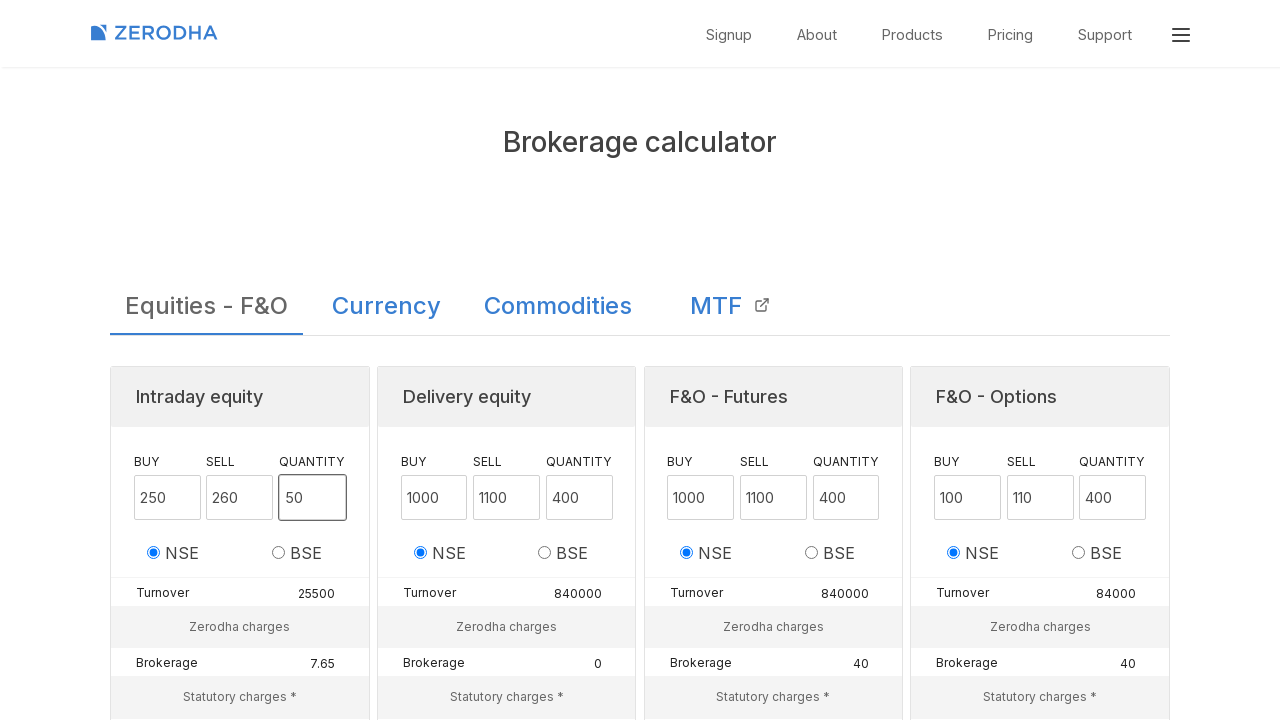

Waited for brokerage calculation to complete
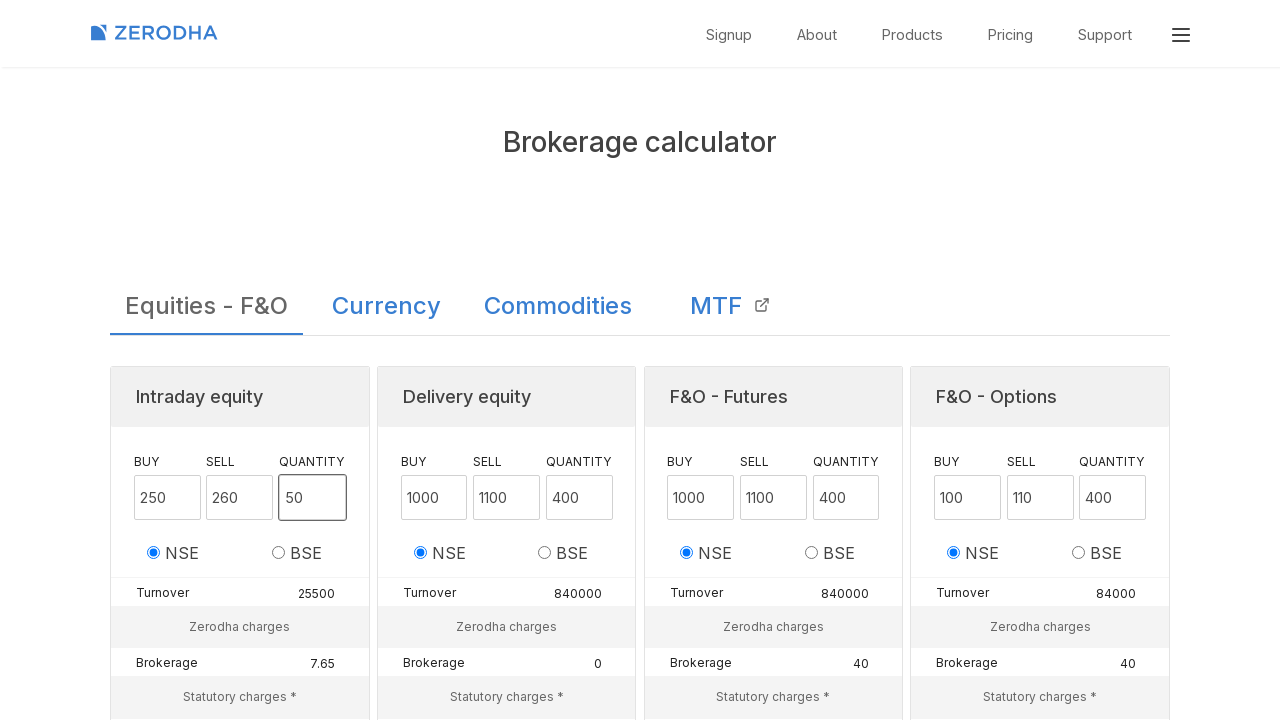

Retrieved calculated brokerage value: 12.99 for STOCK2
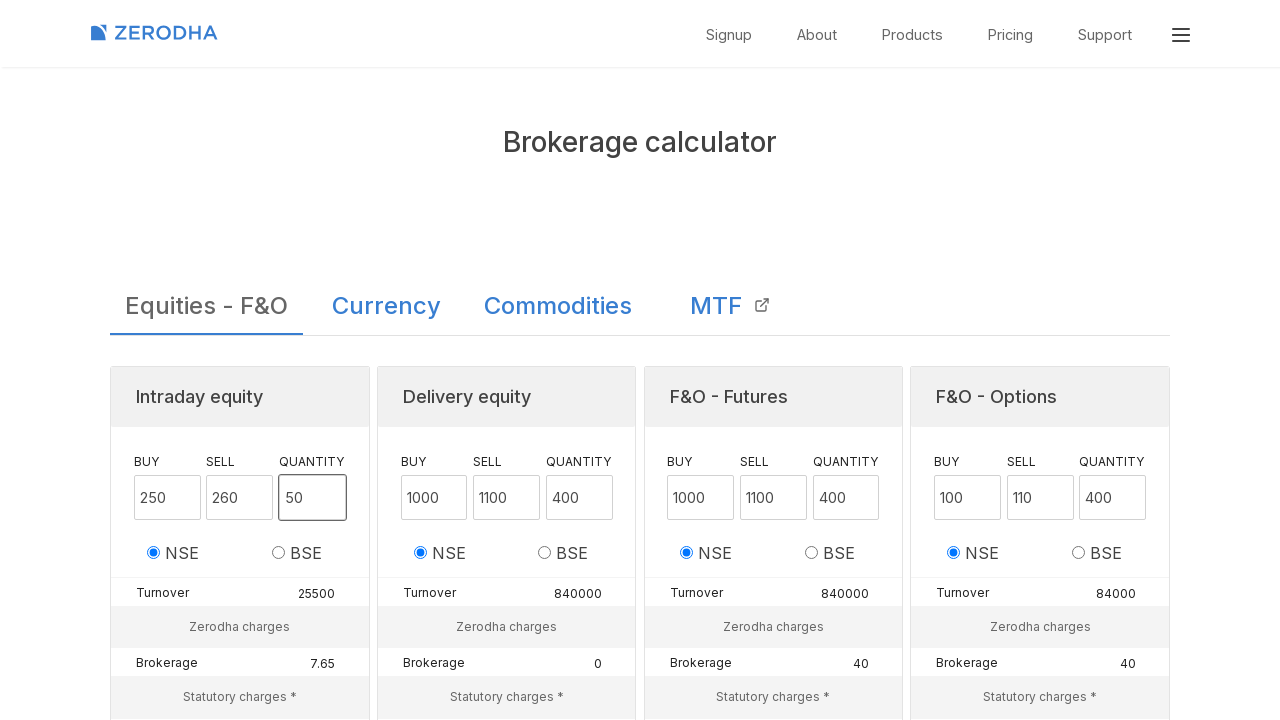

Filled buy price field with 1000 for STOCK3 on input[title="Buy Price"]
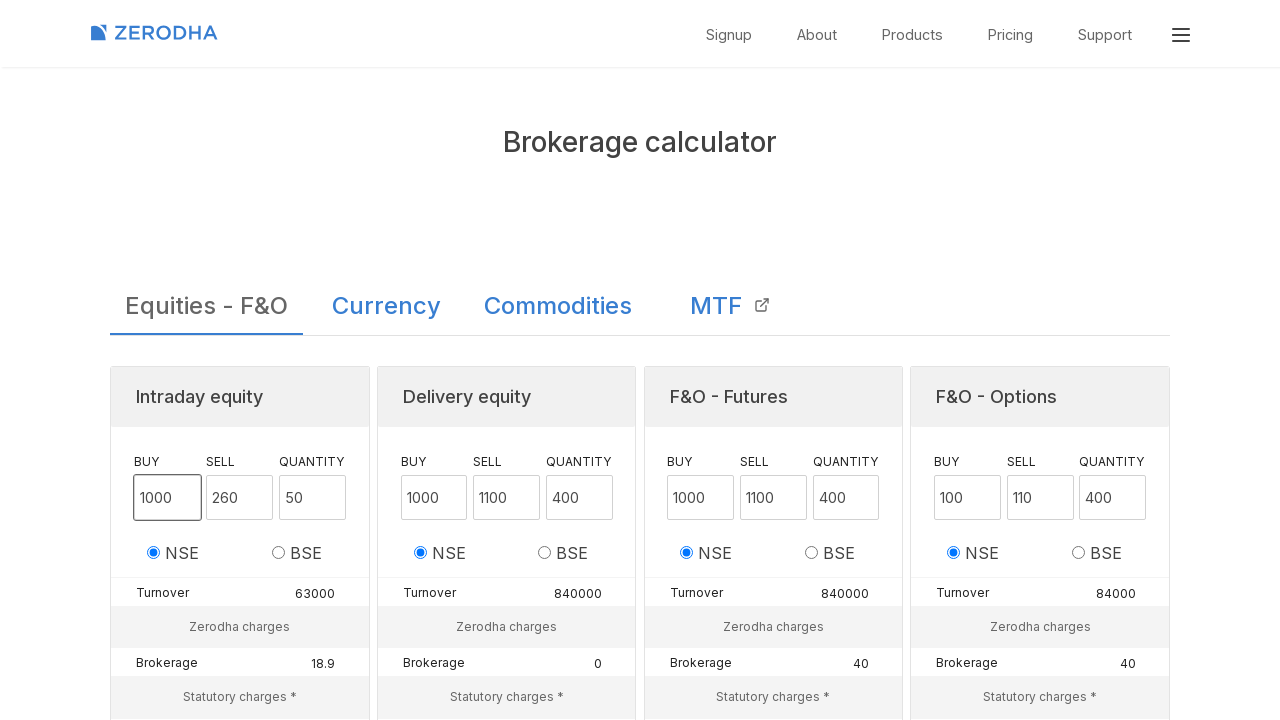

Filled sell price field with 1020 for STOCK3 on input[title="Sell Price"]
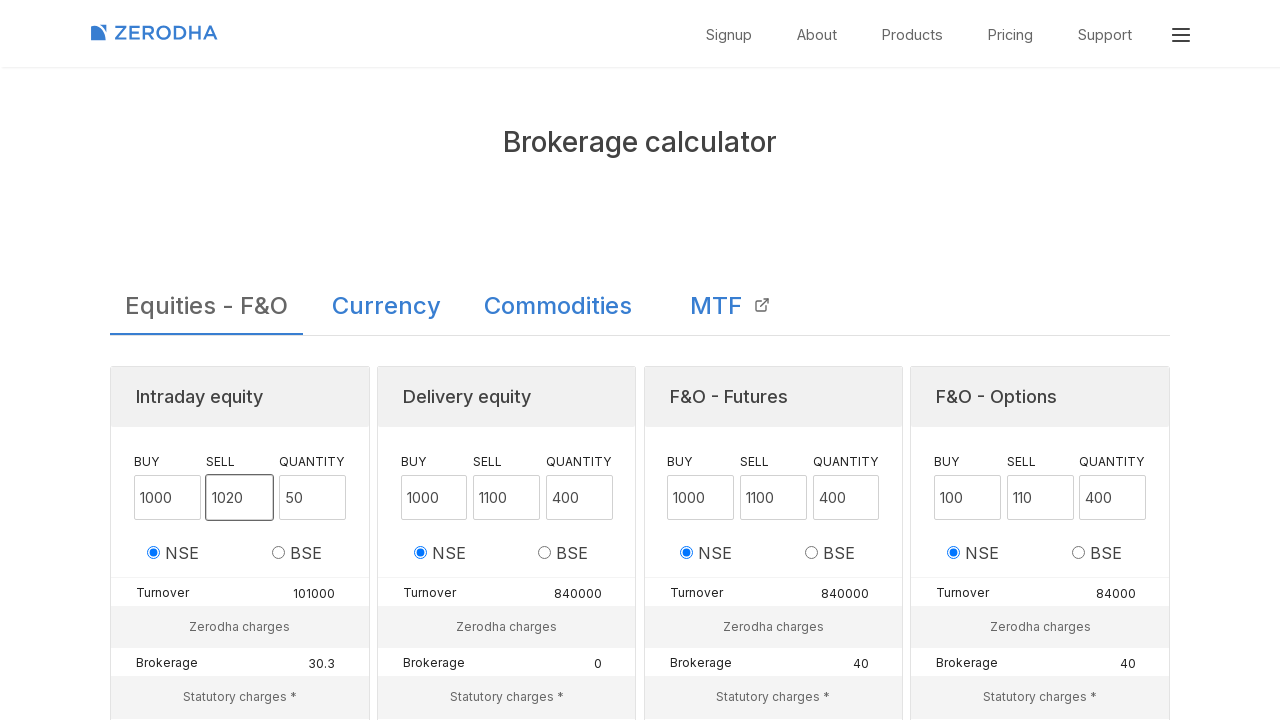

Filled quantity field with 25 for STOCK3 on input[title="Quantity"]
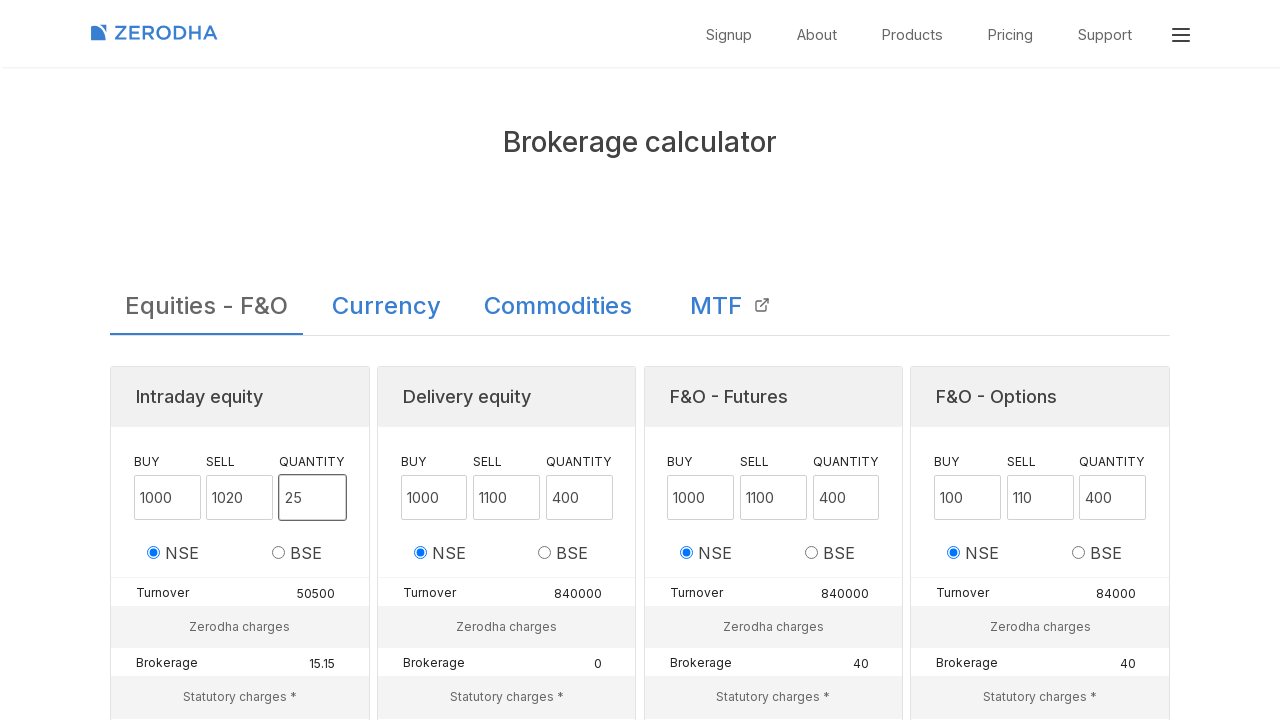

Waited for brokerage calculation to complete
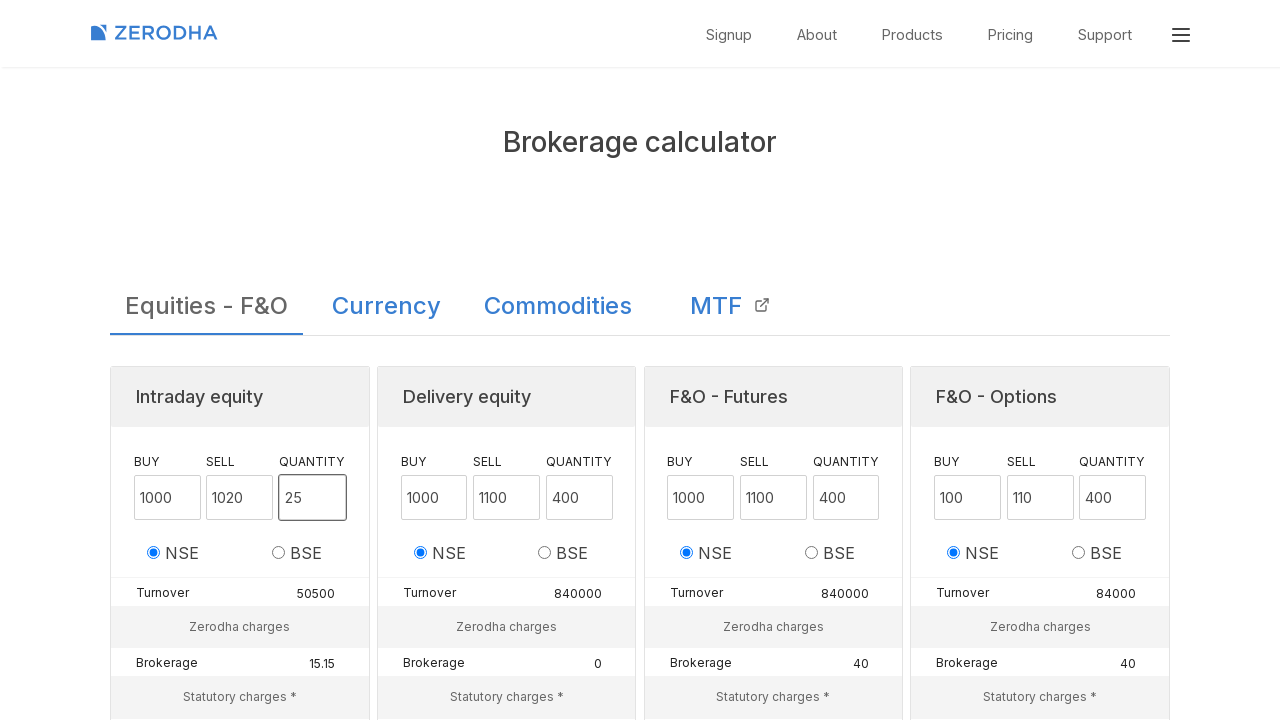

Retrieved calculated brokerage value: 26.76 for STOCK3
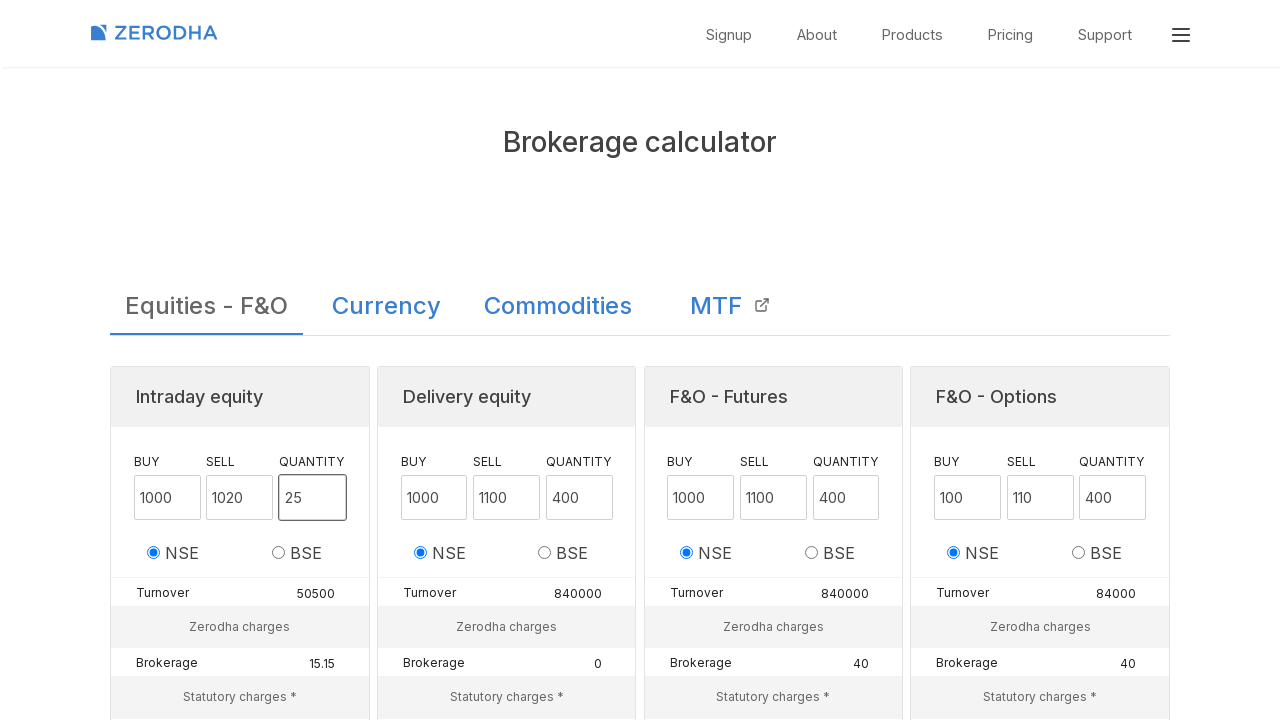

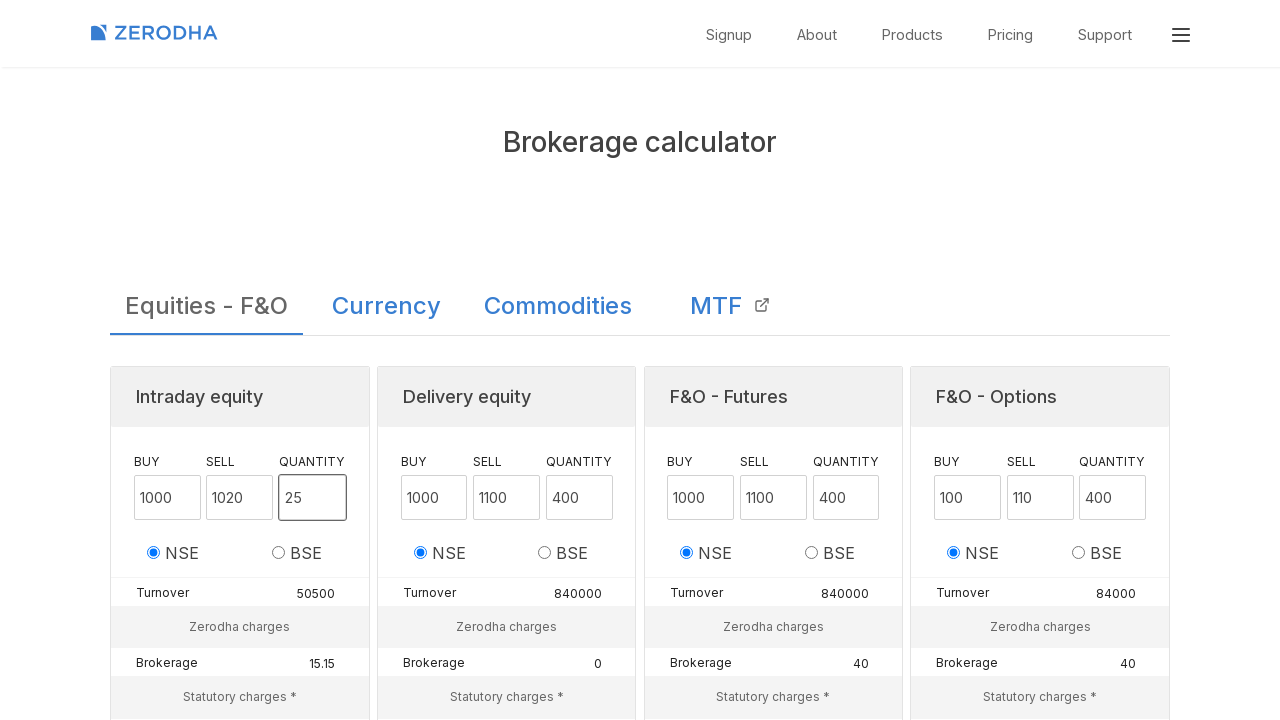